Navigates to Bolivia's National Statistics Institute GDP page, clicks on the "Cuadros Estadísticos" (Statistical Tables) tab, and clicks on the first download link for GDP data.

Starting URL: https://www.ine.gob.bo/index.php/estadisticas-economicas/pib-y-cuentas-nacionales/producto-interno-bruto-trimestral/producto-interno-bruto-trimestral-intro/

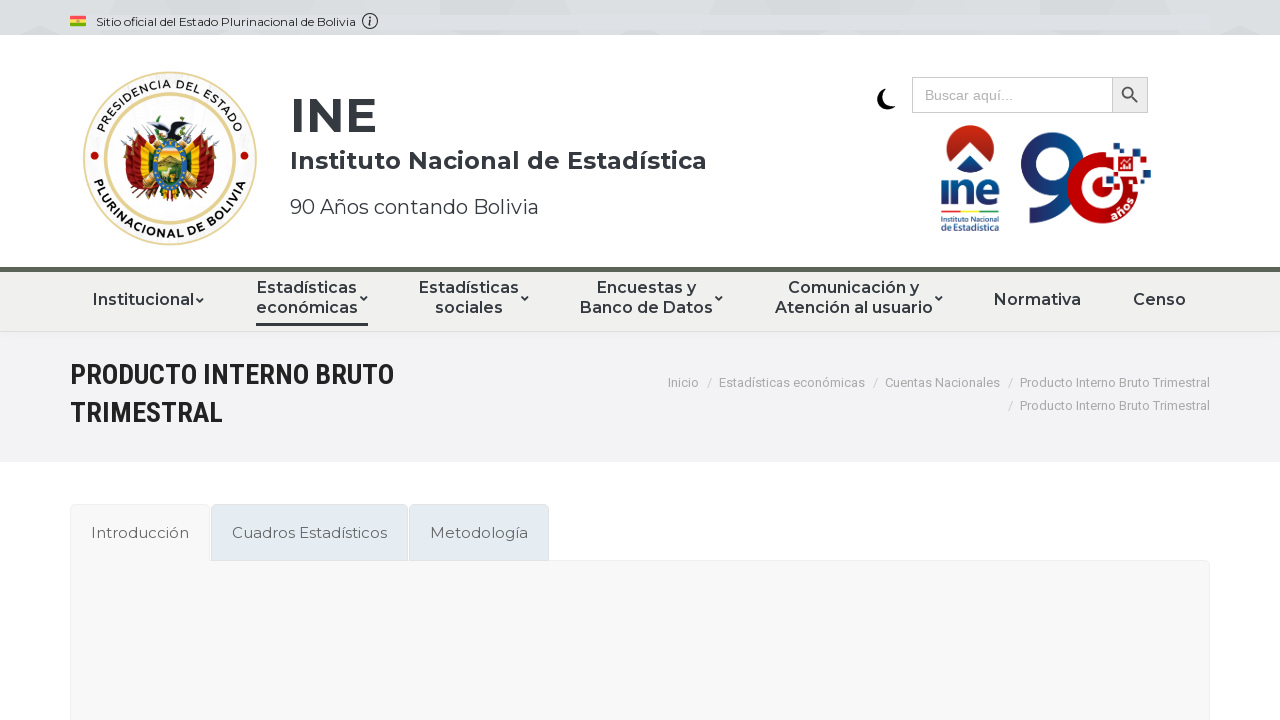

Clicked on 'Cuadros Estadísticos' (Statistical Tables) tab at (310, 532) on text=Cuadros Estadísticos
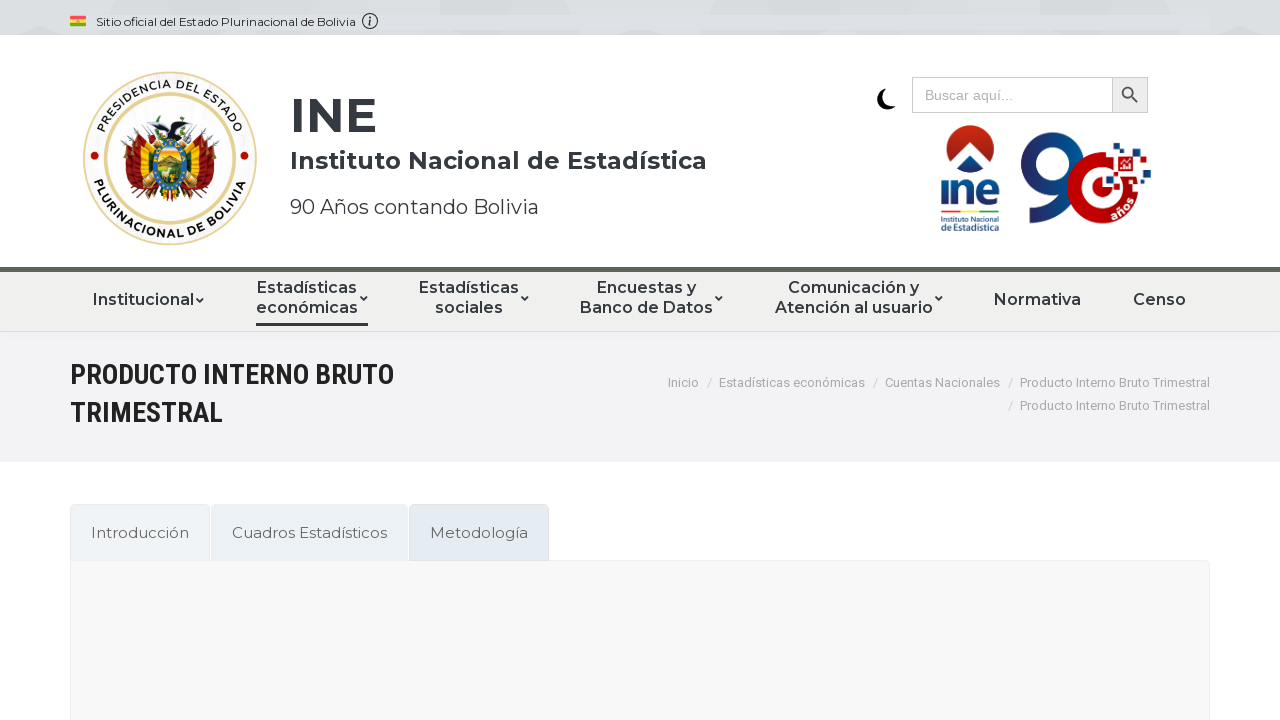

Statistical Tables content loaded, first download link selector found
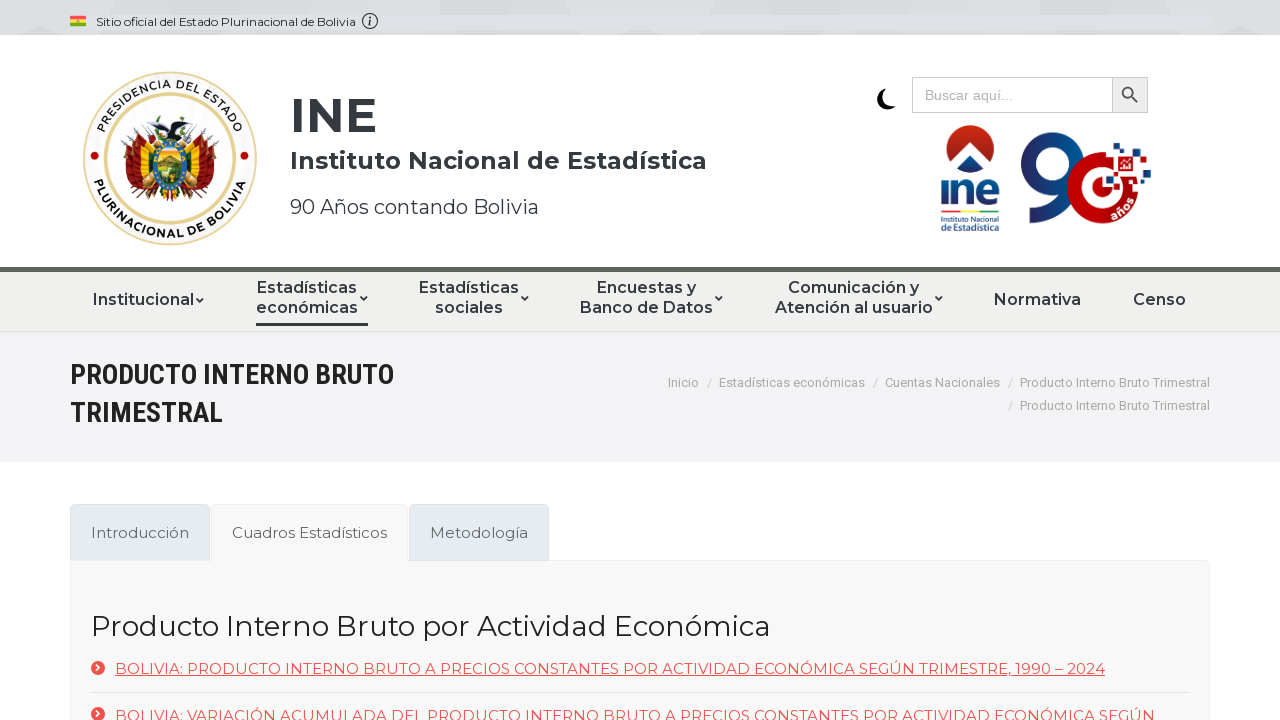

Retrieved text content of first GDP download link: 'BOLIVIA: PRODUCTO INTERNO BRUTO A PRECIOS CONSTANTES POR ACTIVIDAD ECONÓMICA SEGÚN TRIMESTRE, 1990 – 2024'
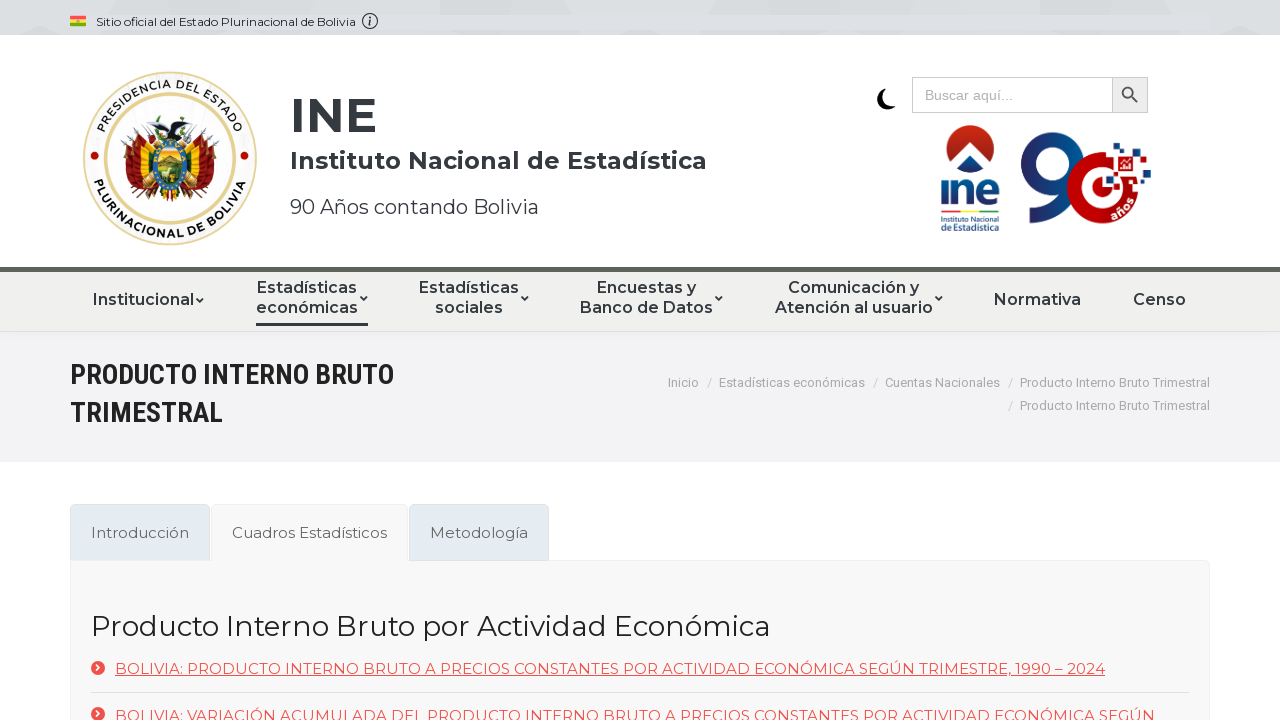

Clicked on first GDP data download link at (610, 668) on xpath=//*[@id="1604584724125-615aec14-e917"]/div[2]/div[2]/ul/li[1]/a
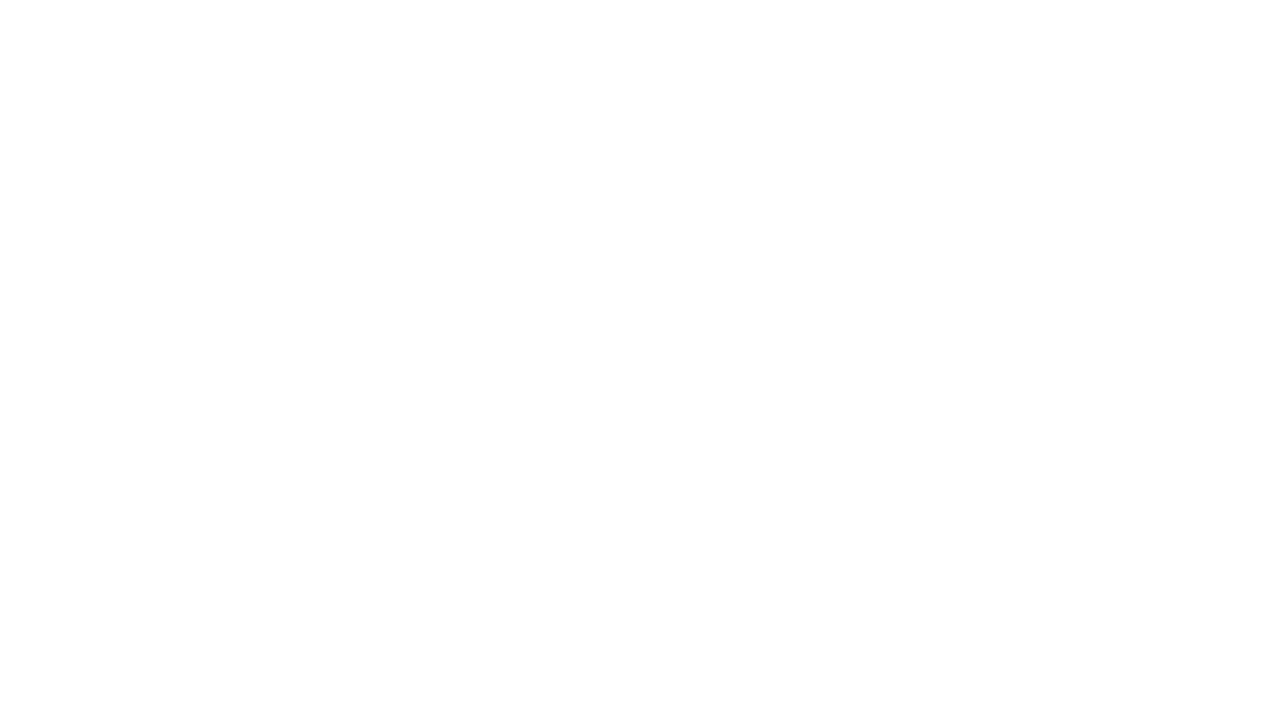

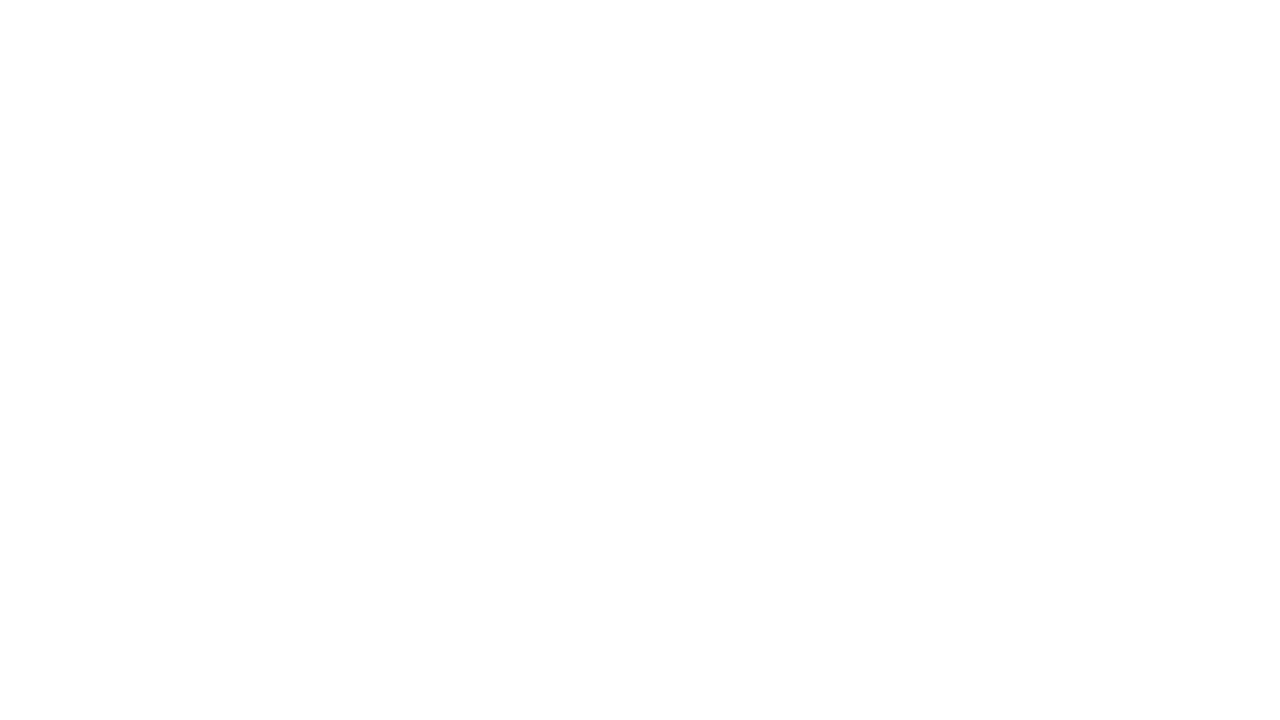